Tests form input functionality on a practice Angular website by filling in a name field with a test value

Starting URL: https://rahulshettyacademy.com/angularpractice/

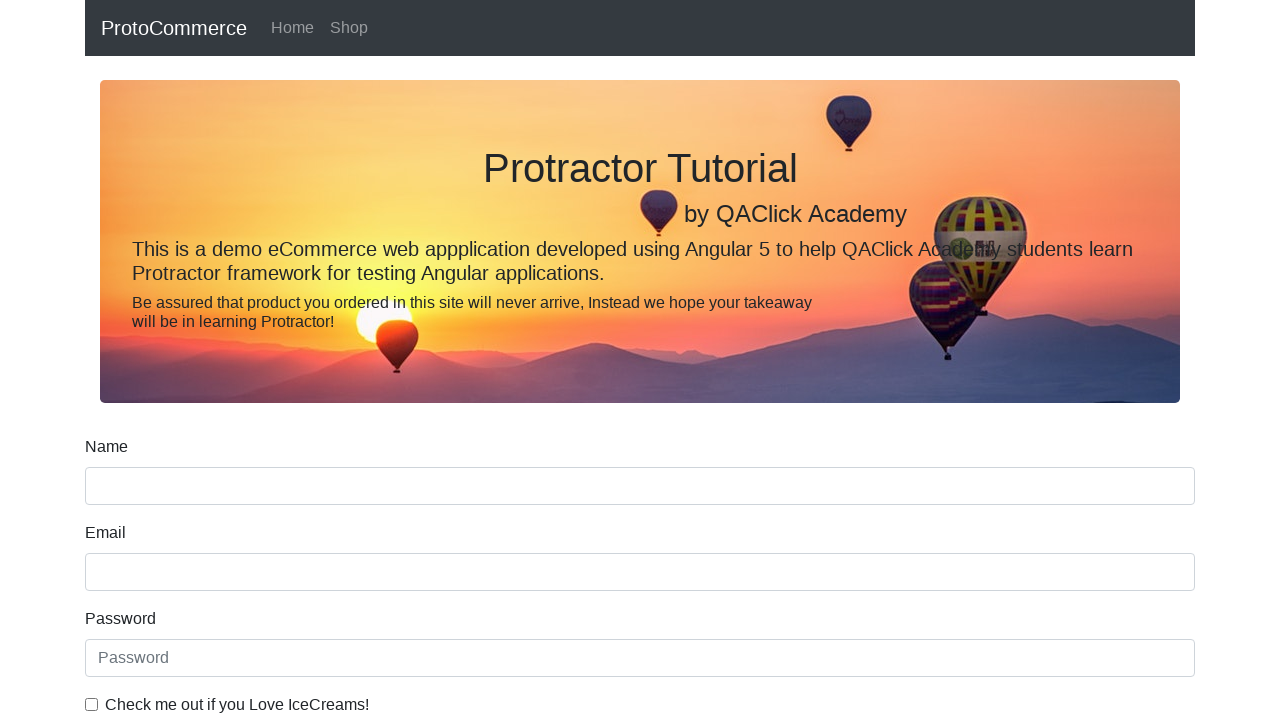

Filled name field with 'Sandeep' on input[name='name']
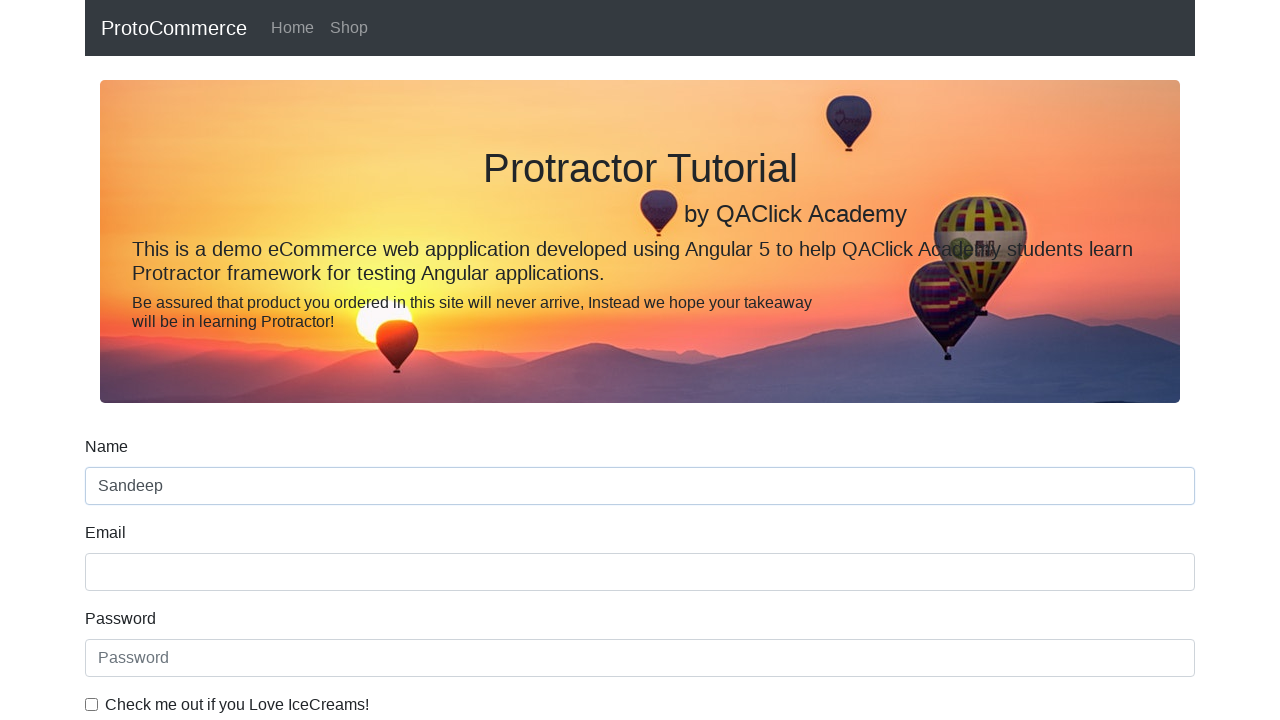

Waited 500ms to ensure input was registered
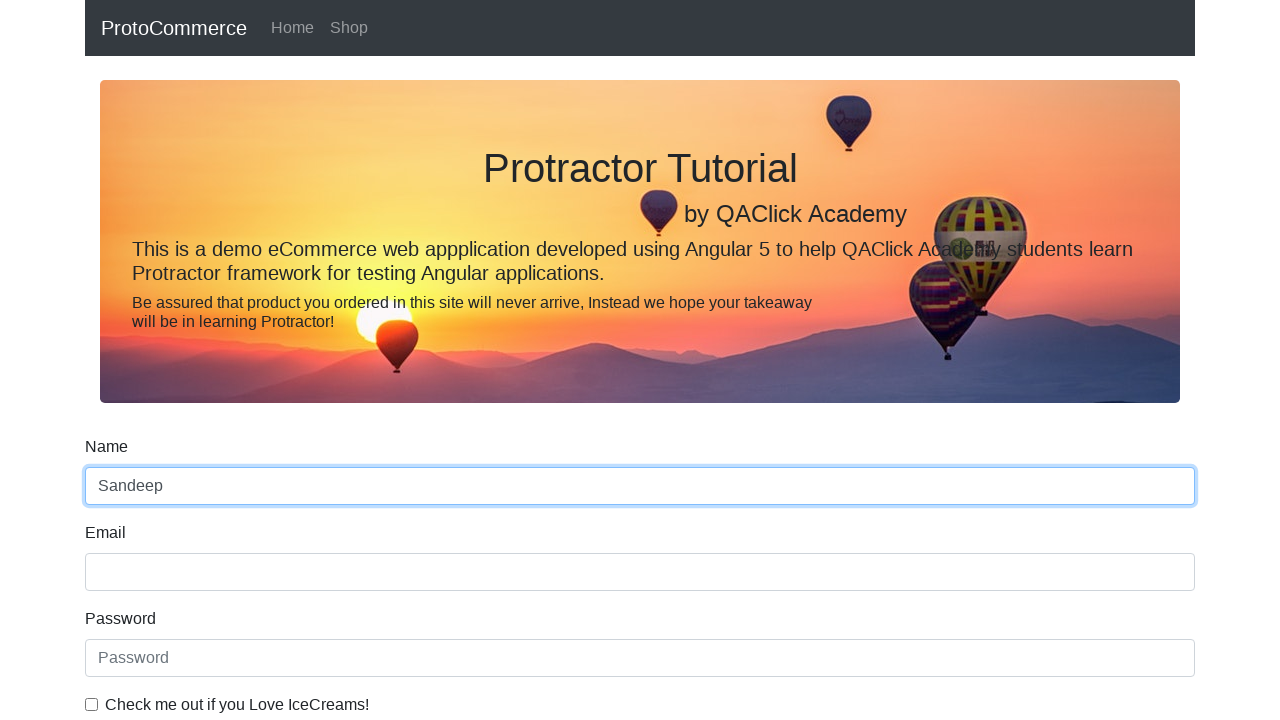

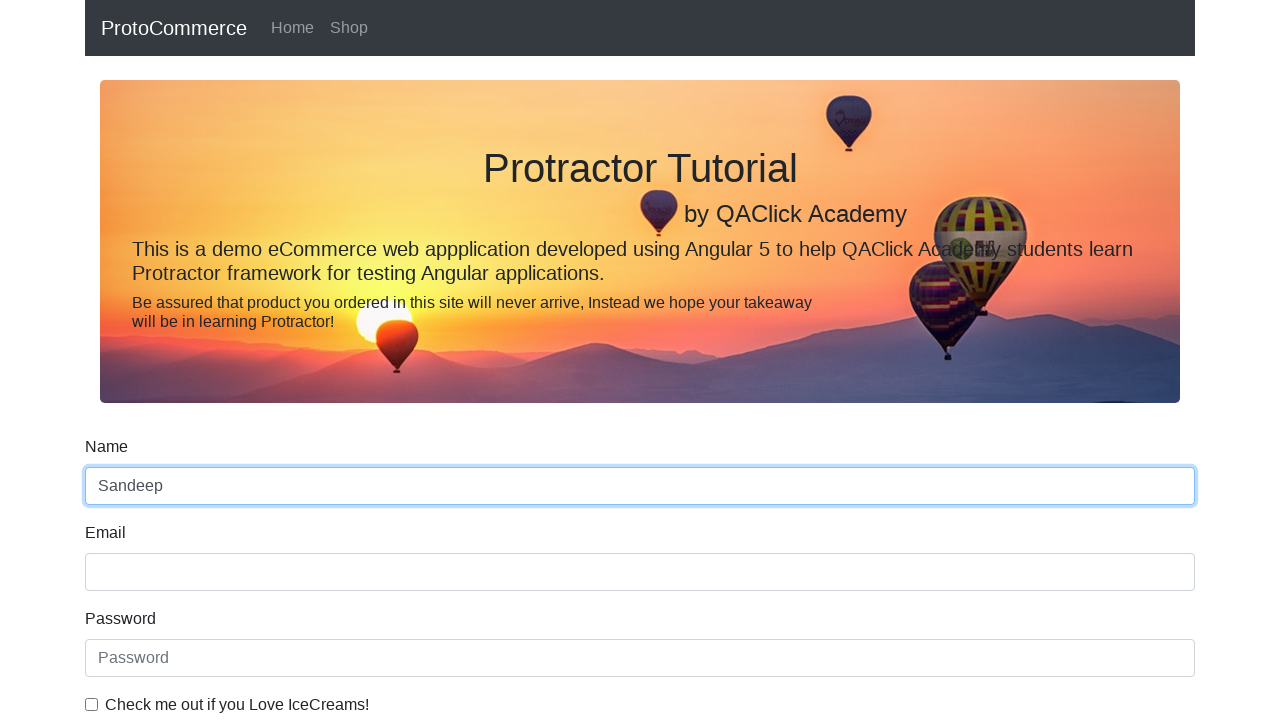